Tests the third FAQ accordion item about rental time calculation by scrolling, clicking, and verifying the answer text

Starting URL: https://qa-scooter.praktikum-services.ru/

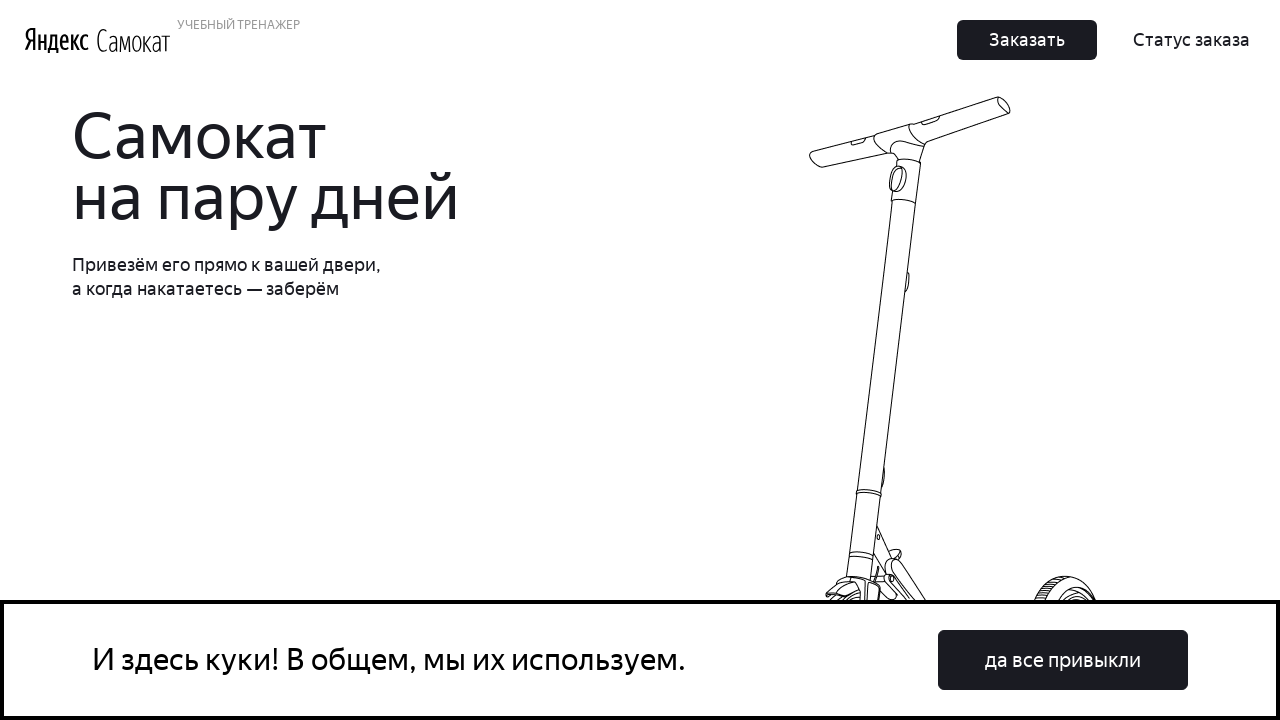

Scrolled third FAQ accordion item into view
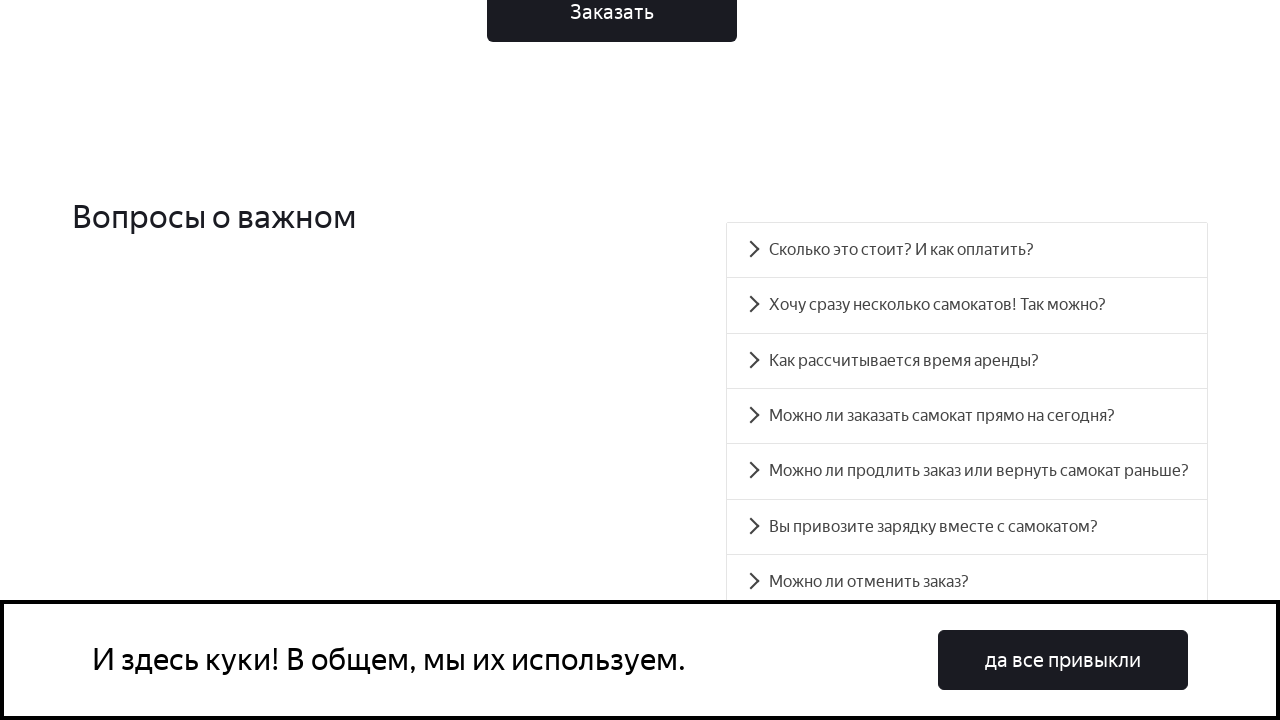

Clicked third accordion heading to expand at (967, 361) on #accordion__heading-2
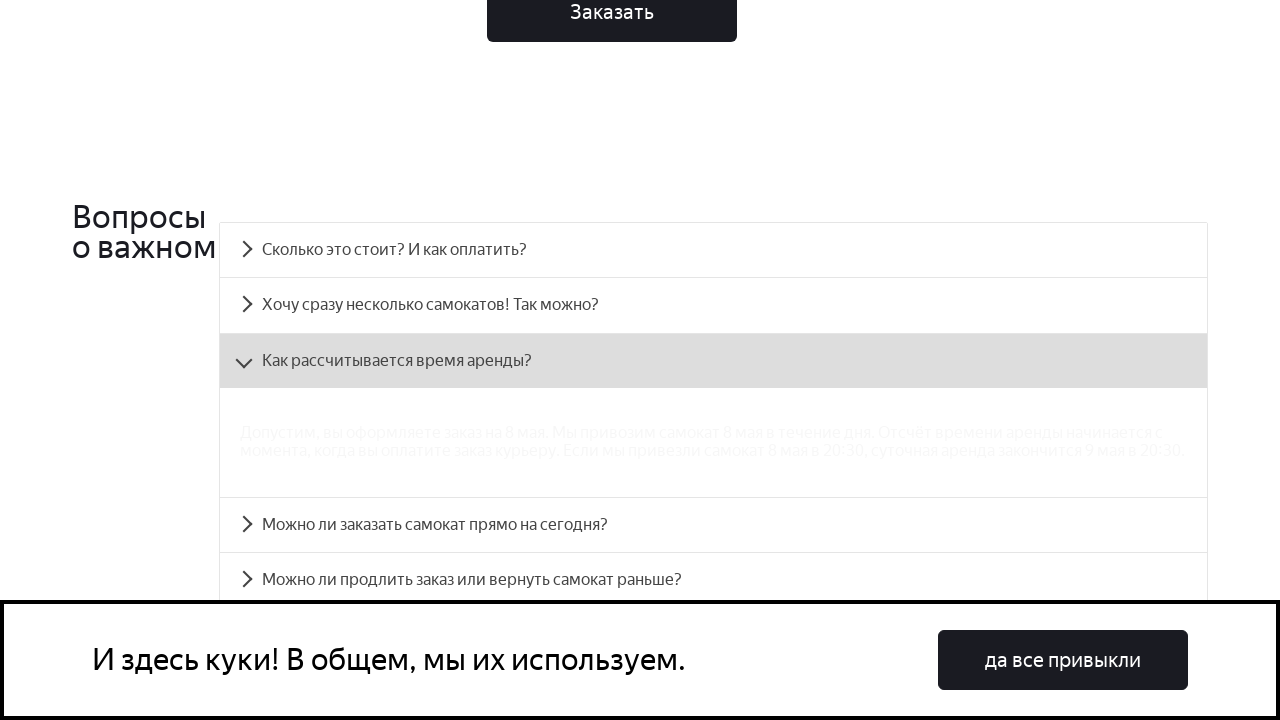

Accordion panel expanded and became visible
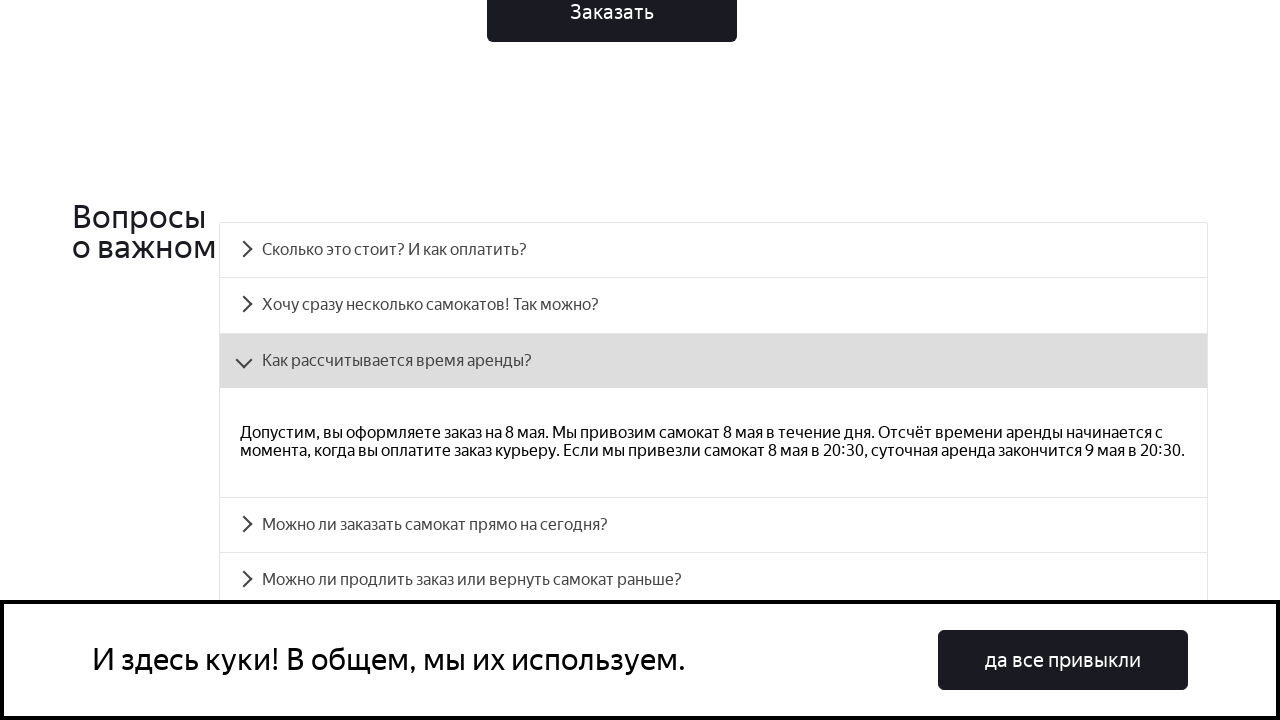

Retrieved answer text from accordion panel
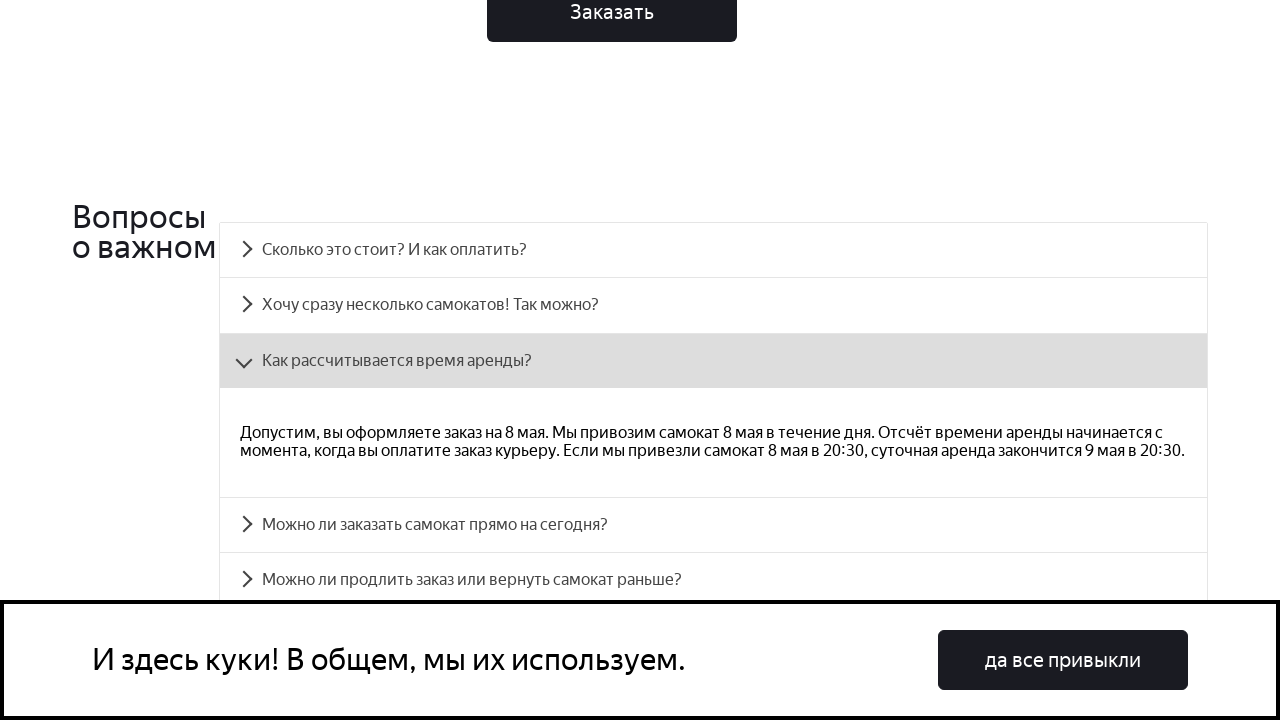

Verified rental time calculation text is present in answer
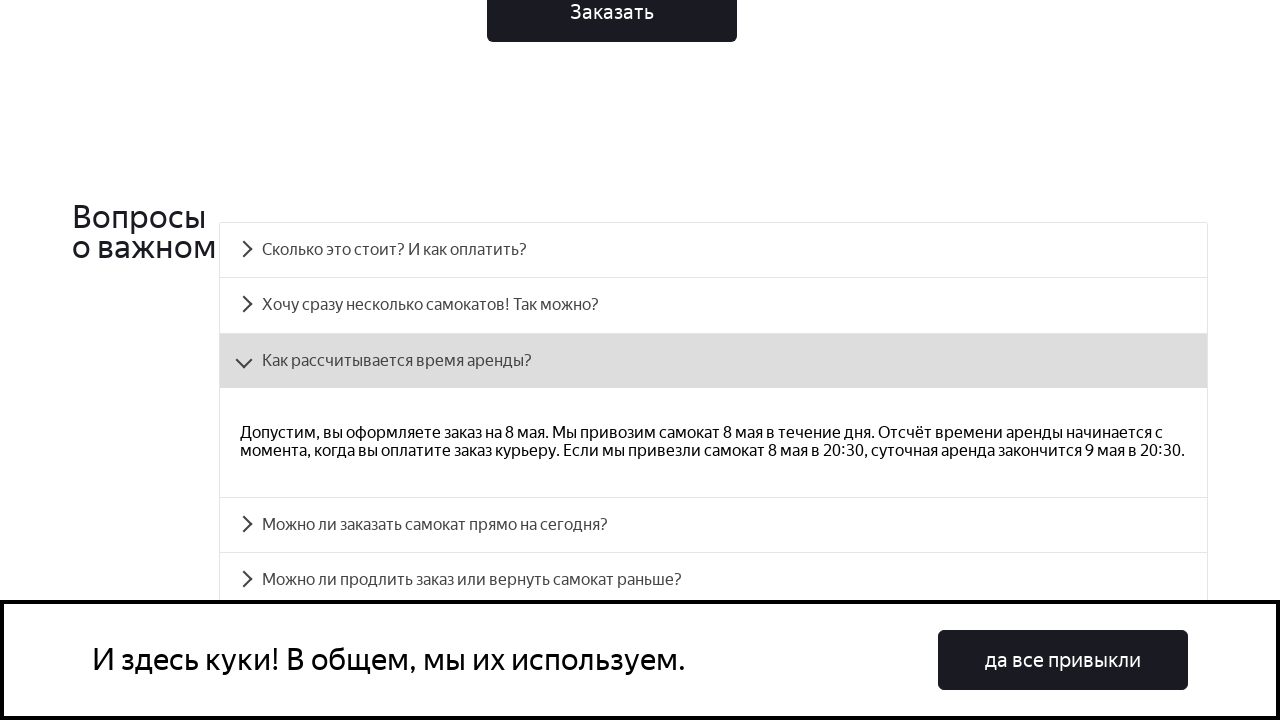

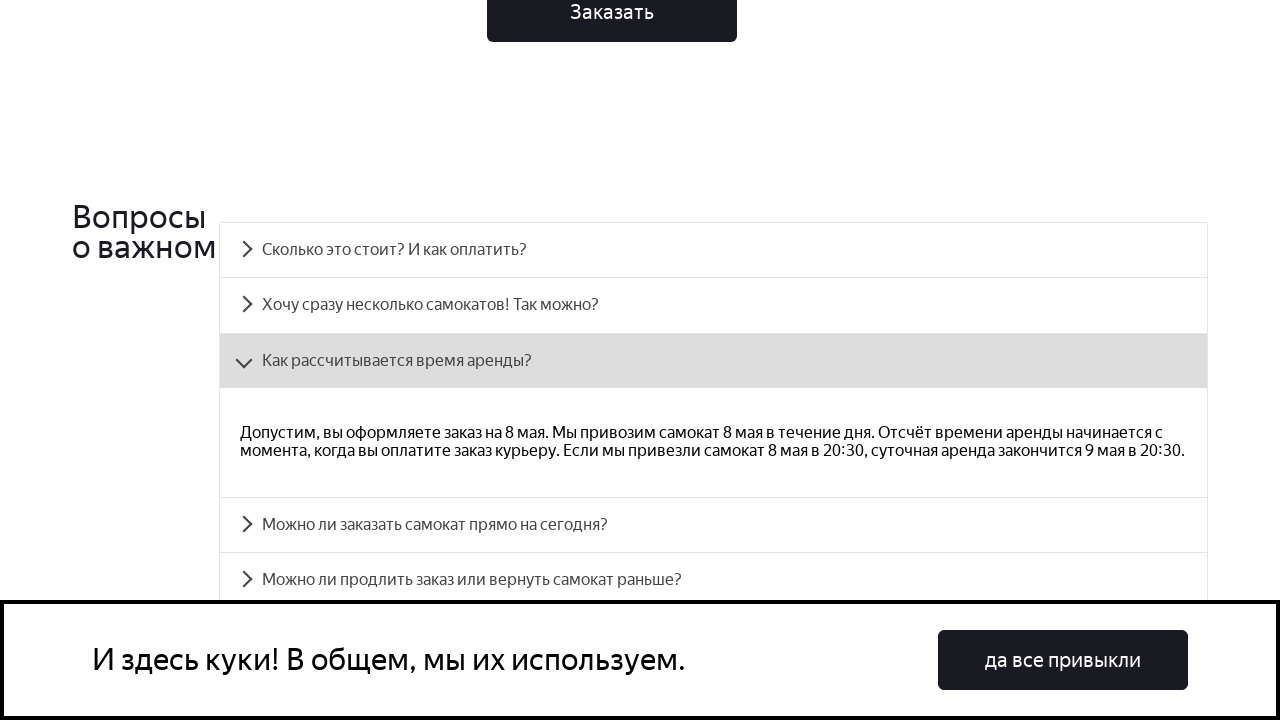